Tests simple JavaScript alert by clicking a button and accepting the alert

Starting URL: https://demoqa.com/alerts

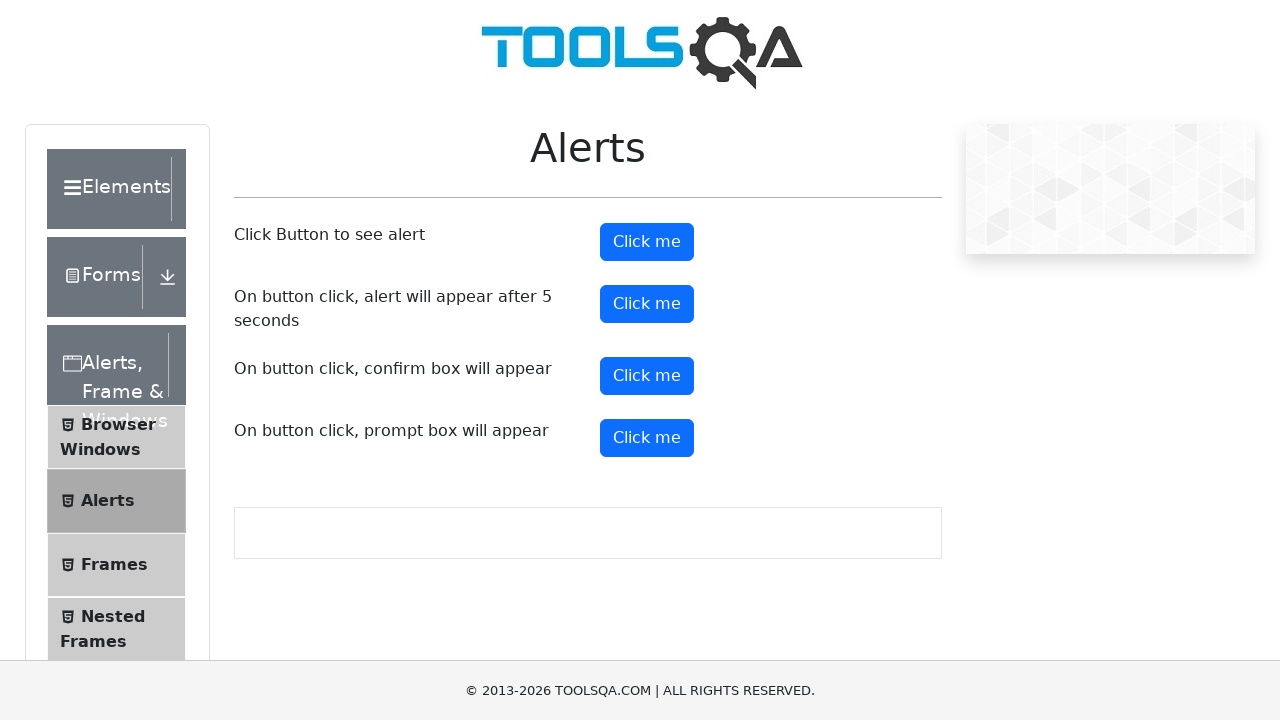

Set up dialog handler to automatically accept alerts
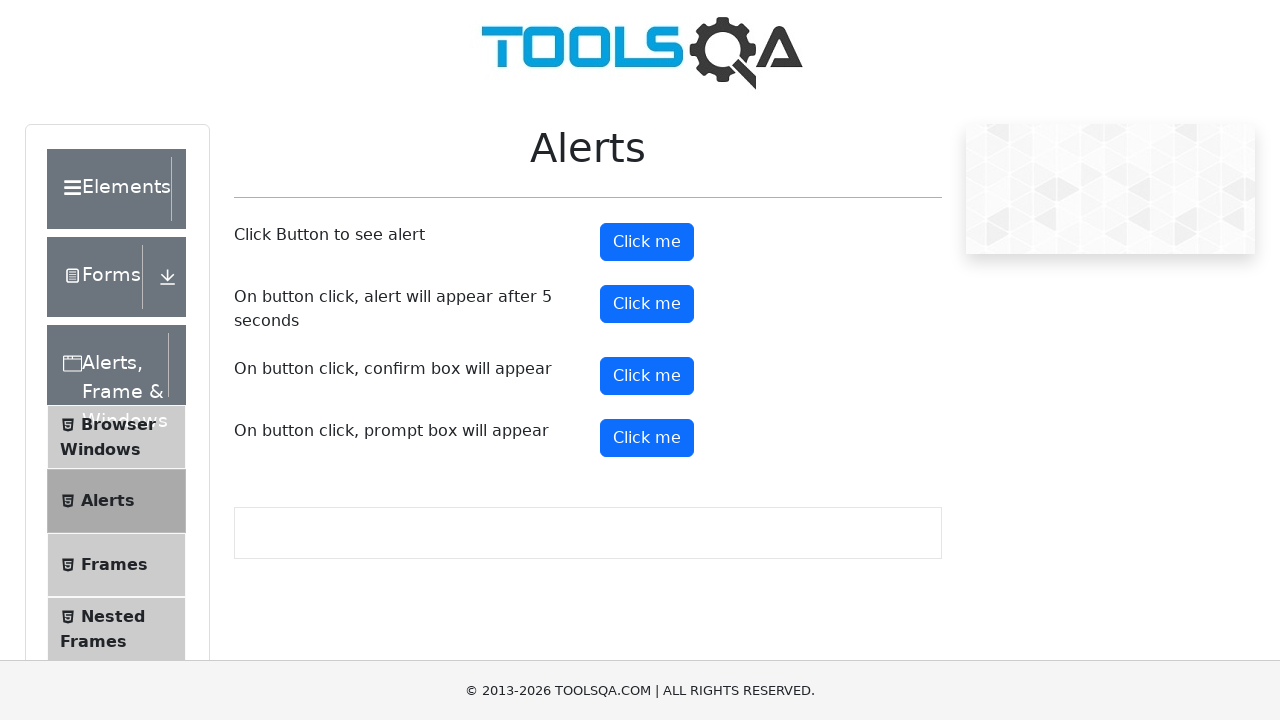

Clicked the alert button to trigger simple JavaScript alert at (647, 242) on #alertButton
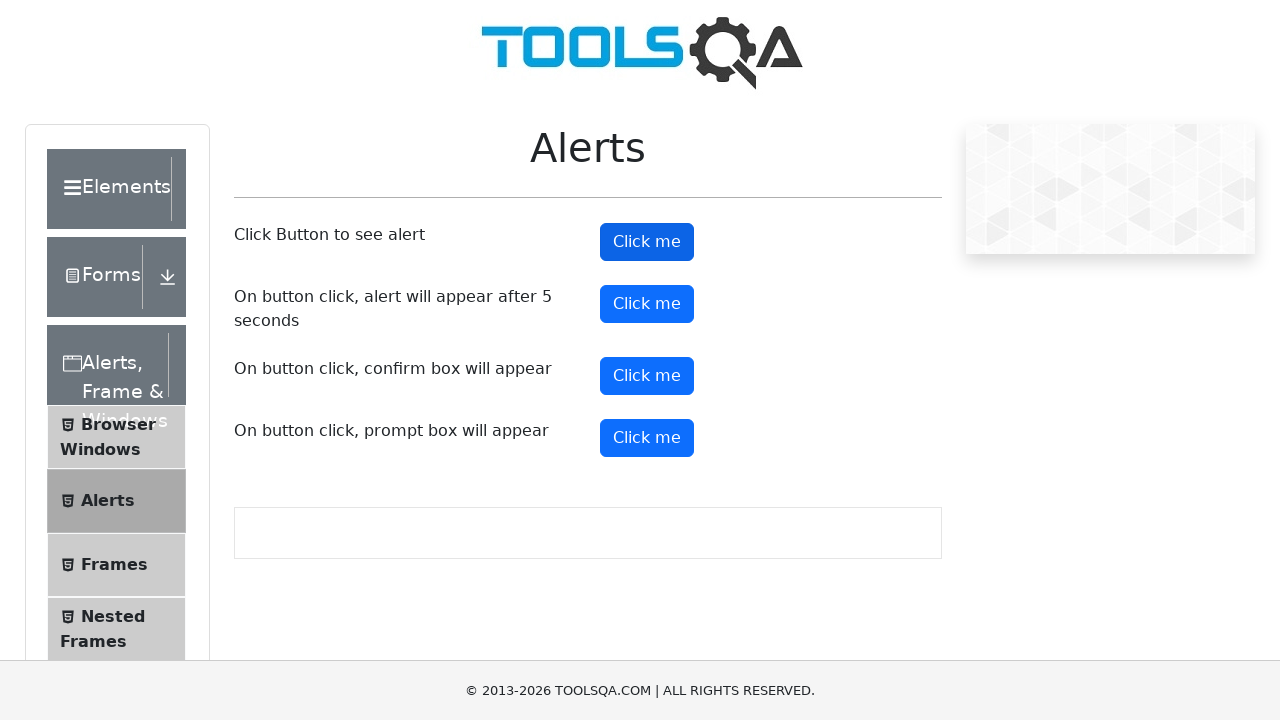

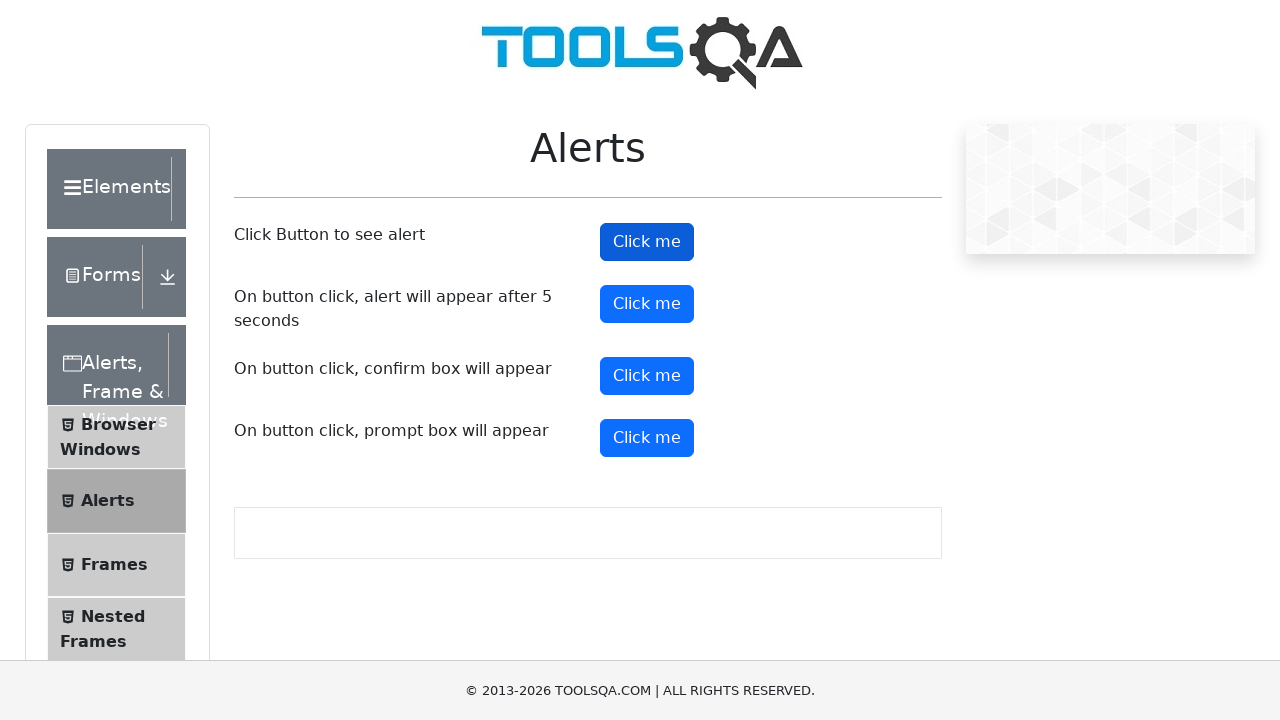